Tests that todo data persists after page reload

Starting URL: https://demo.playwright.dev/todomvc

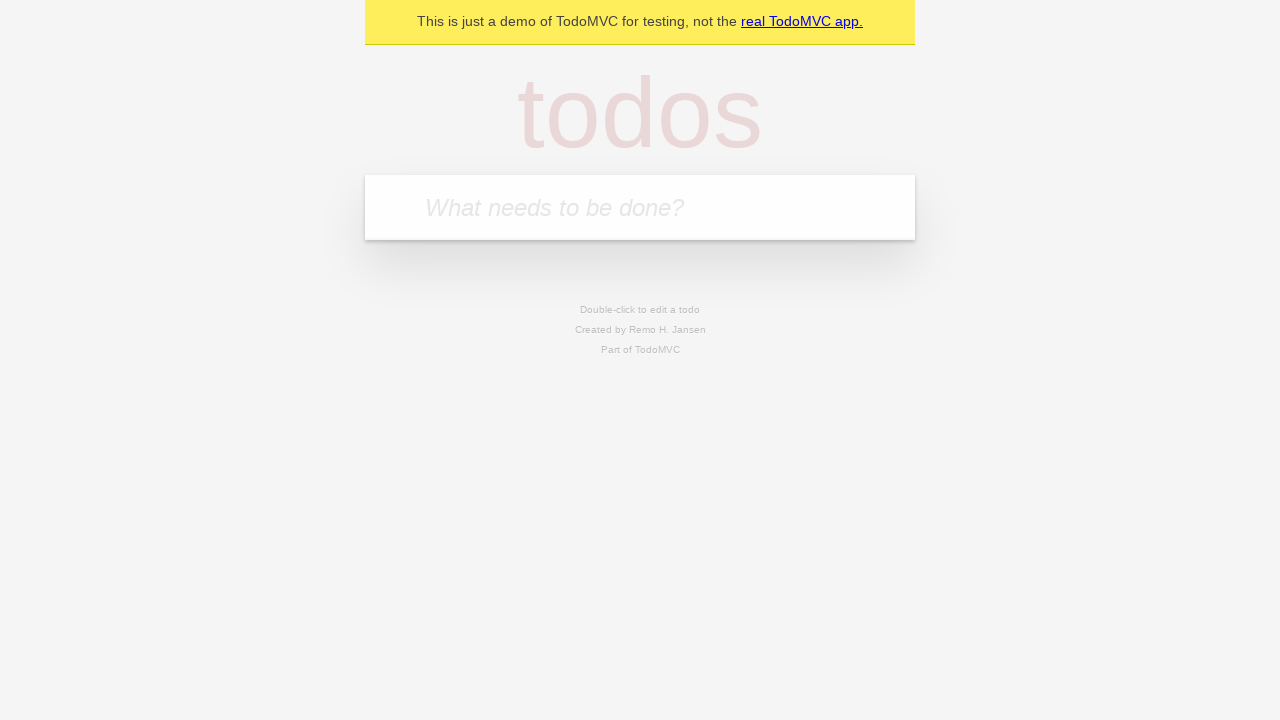

Located the todo input field
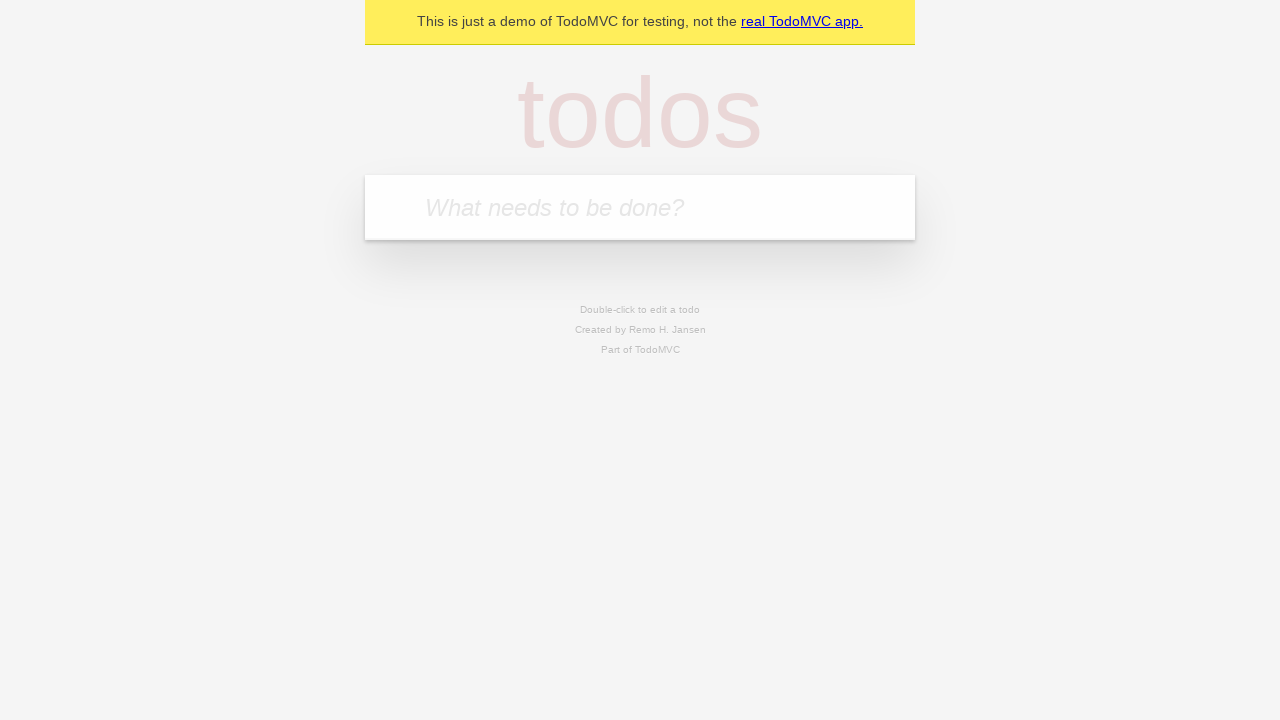

Filled first todo field with 'buy some cheese' on internal:attr=[placeholder="What needs to be done?"i]
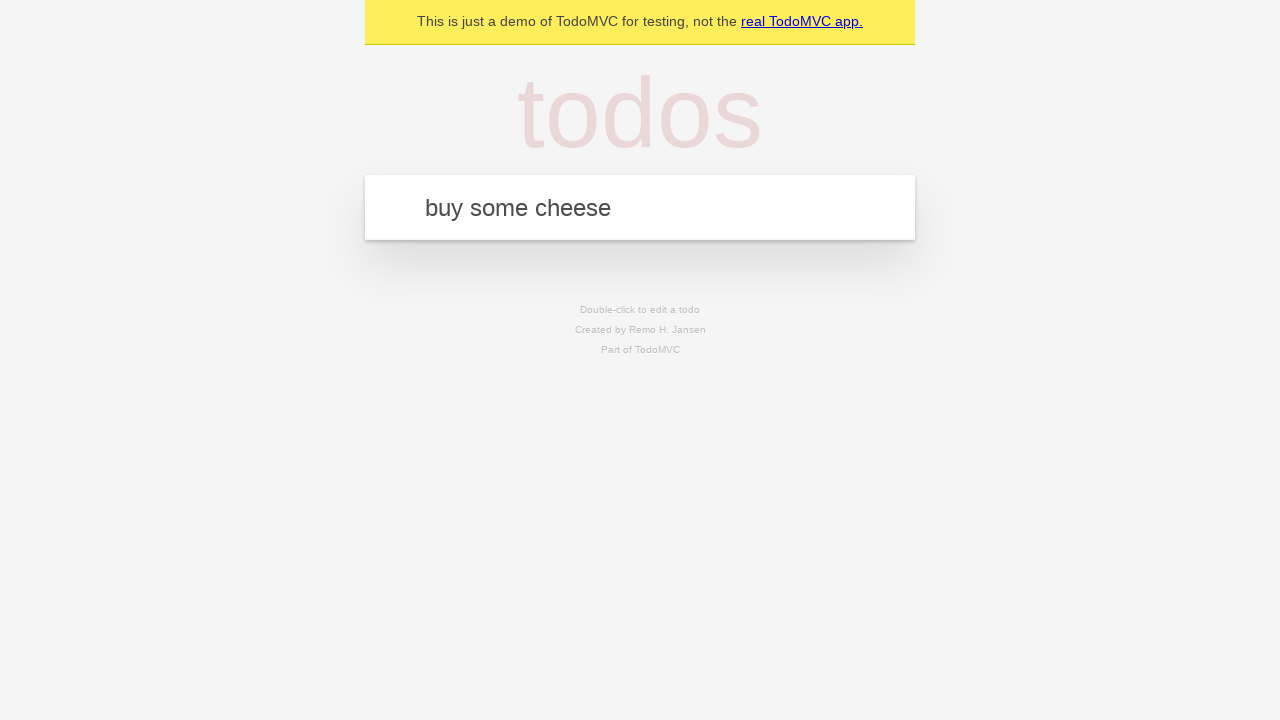

Pressed Enter to create first todo on internal:attr=[placeholder="What needs to be done?"i]
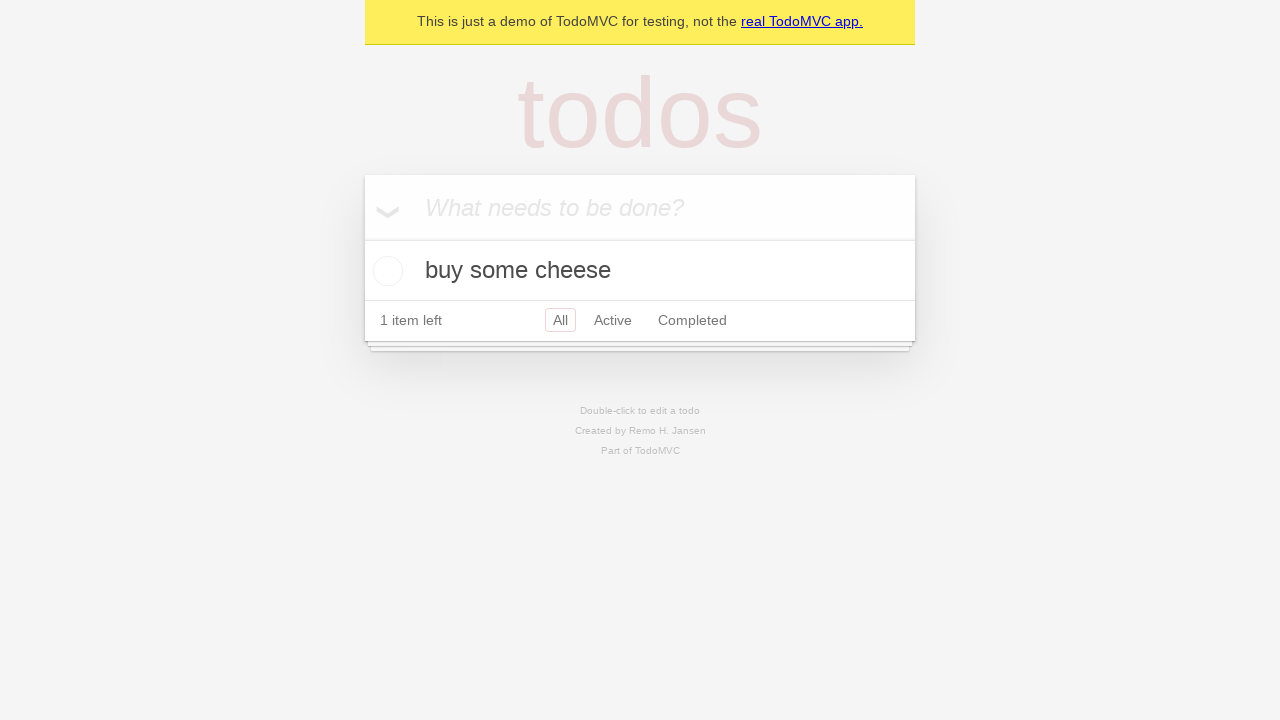

Filled second todo field with 'feed the cat' on internal:attr=[placeholder="What needs to be done?"i]
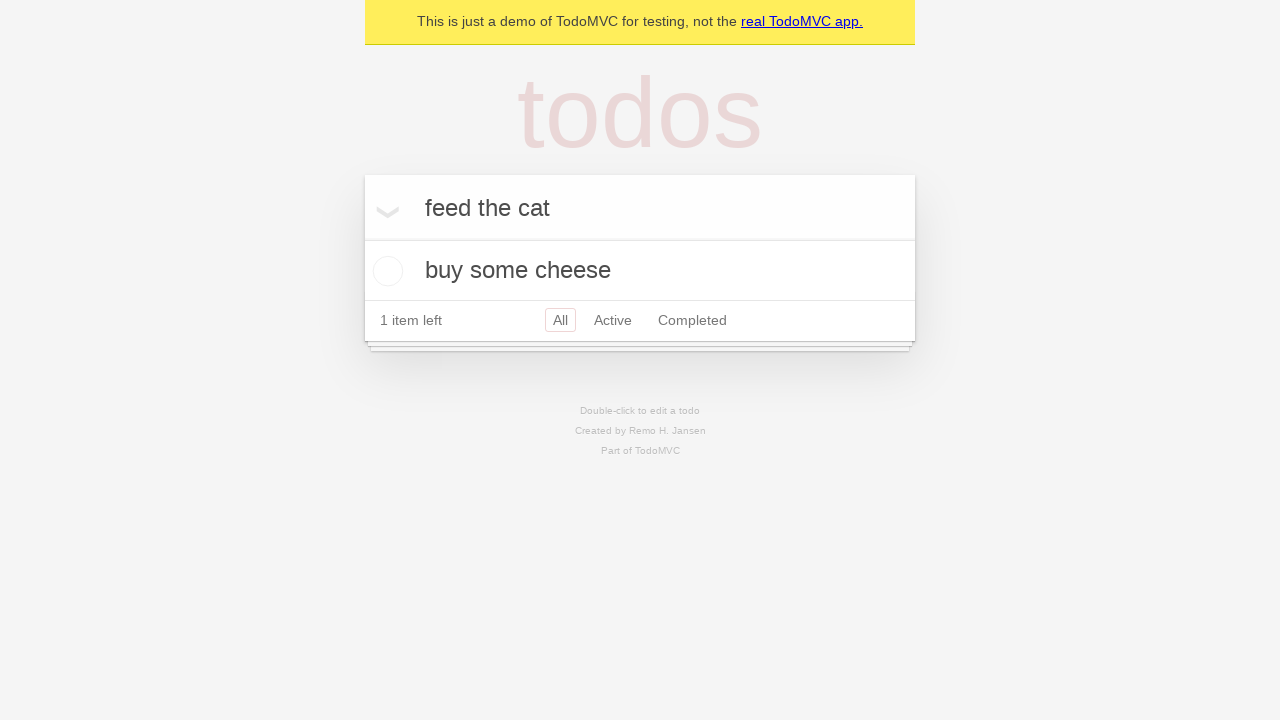

Pressed Enter to create second todo on internal:attr=[placeholder="What needs to be done?"i]
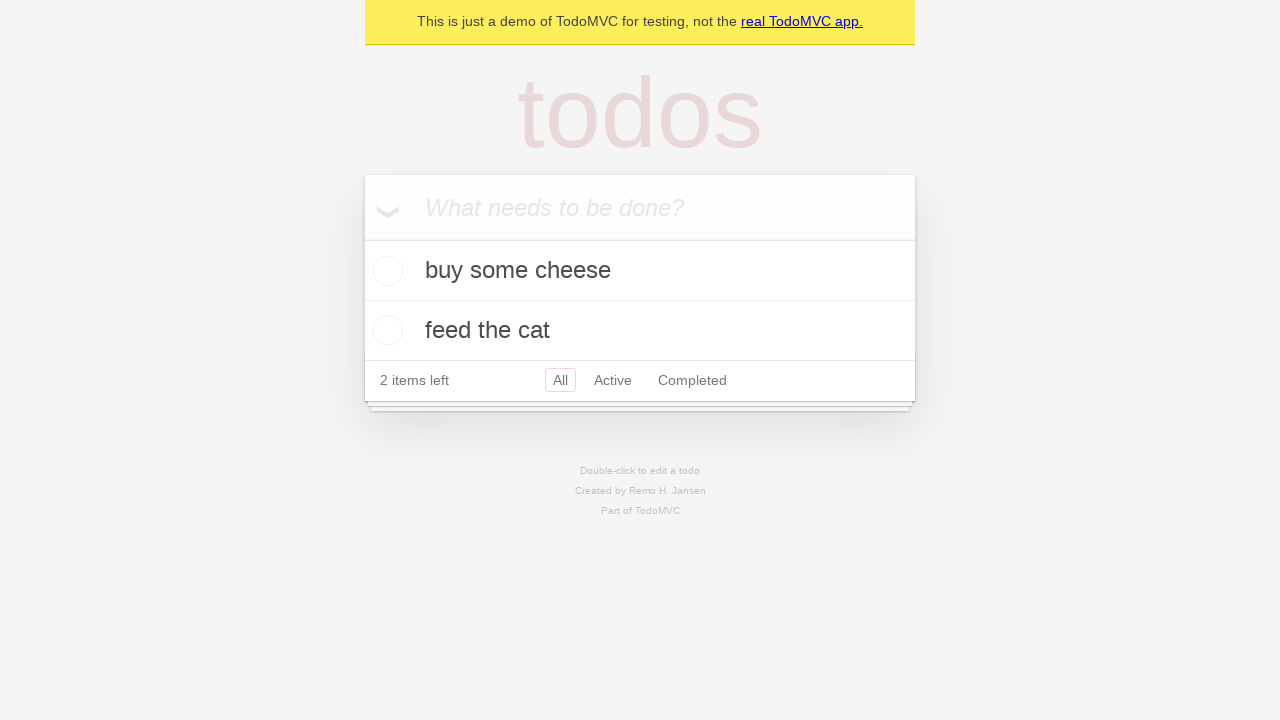

Located all todo items
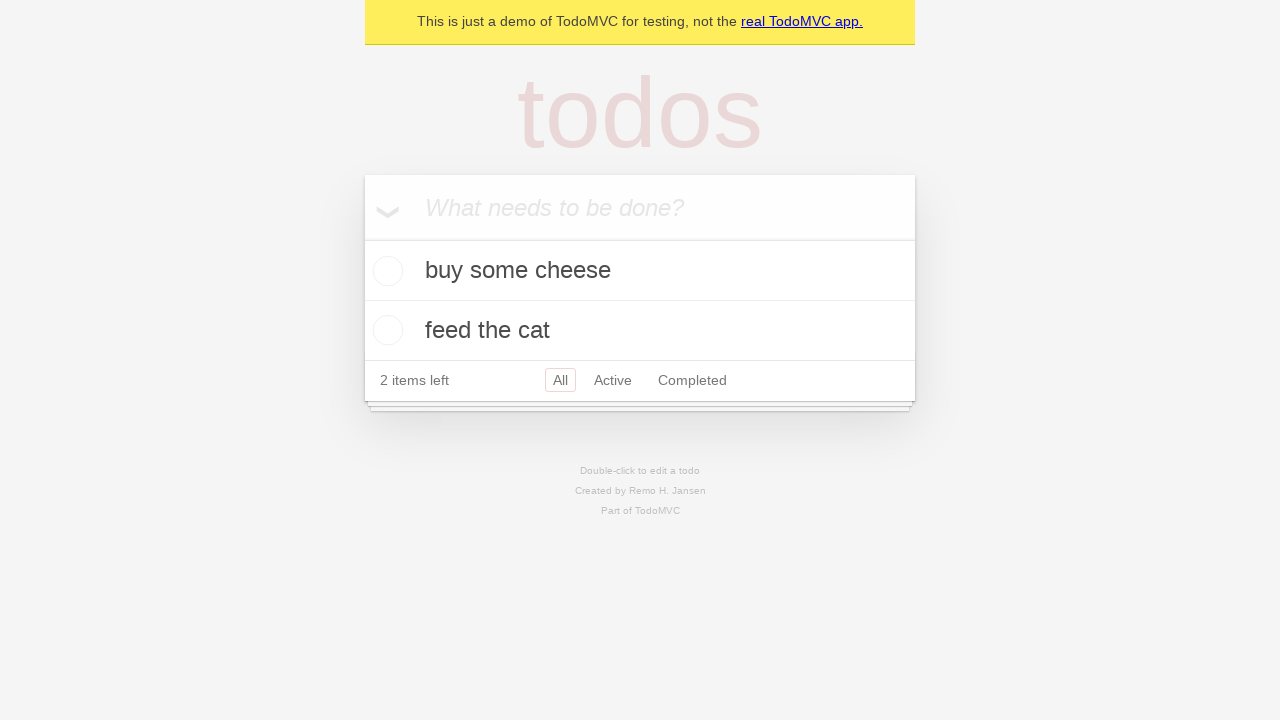

Located checkbox for first todo item
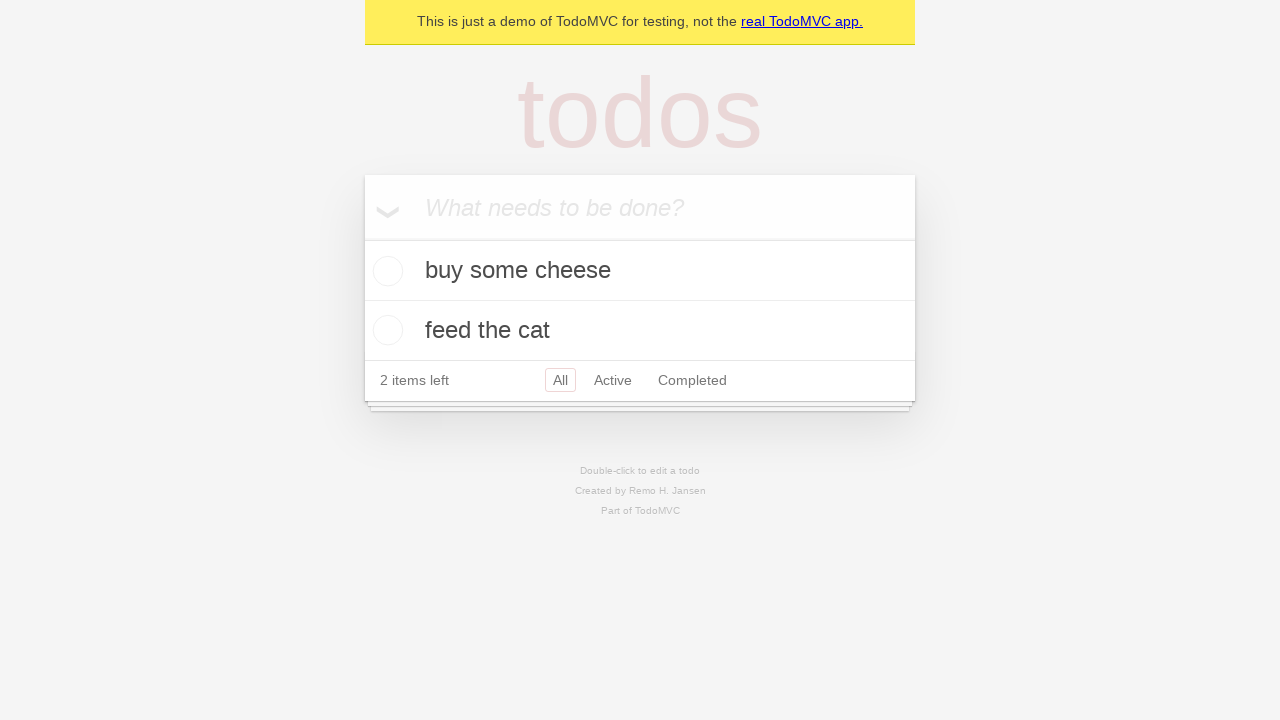

Checked the first todo item at (385, 271) on internal:testid=[data-testid="todo-item"s] >> nth=0 >> internal:role=checkbox
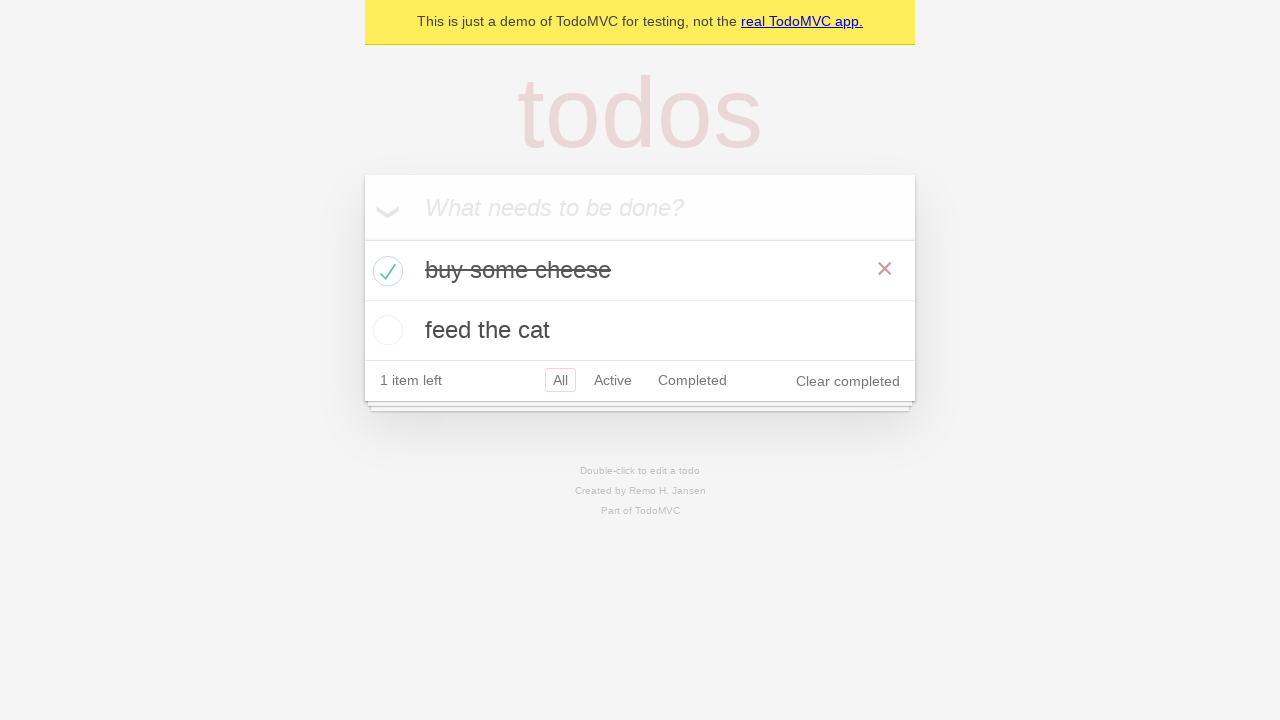

Reloaded the page to test data persistence
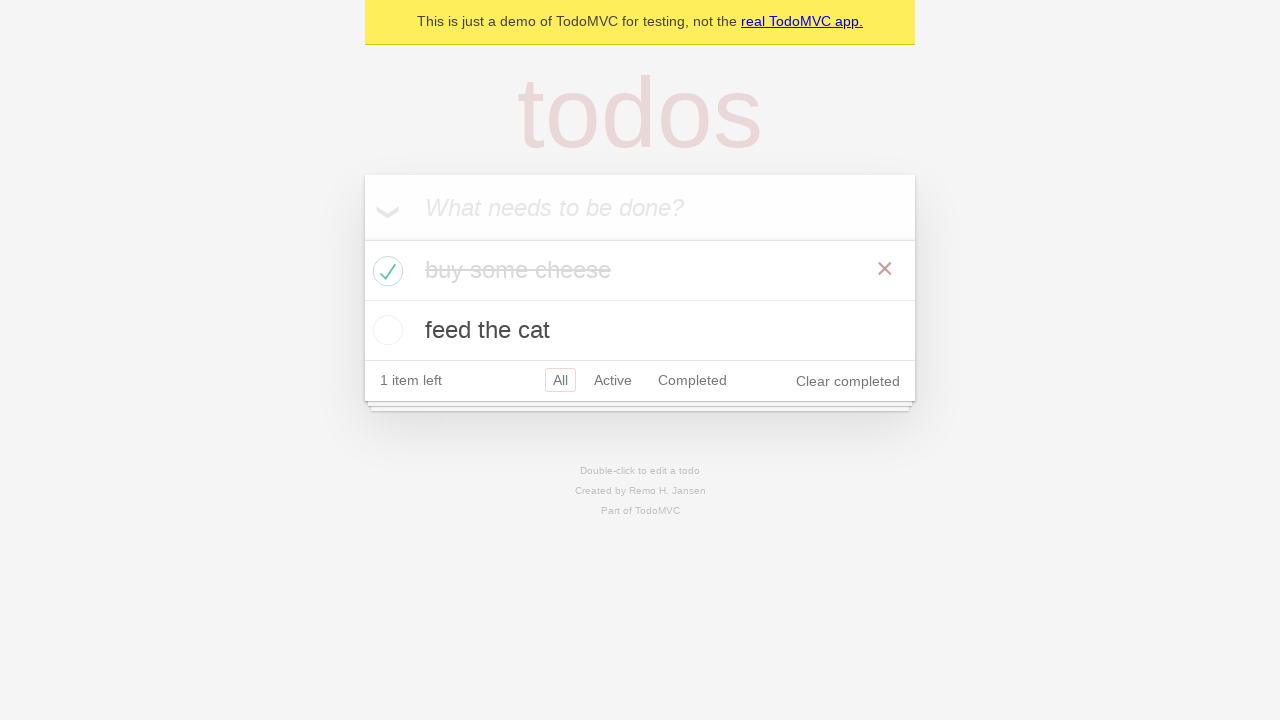

Waited for todo items to load after page reload
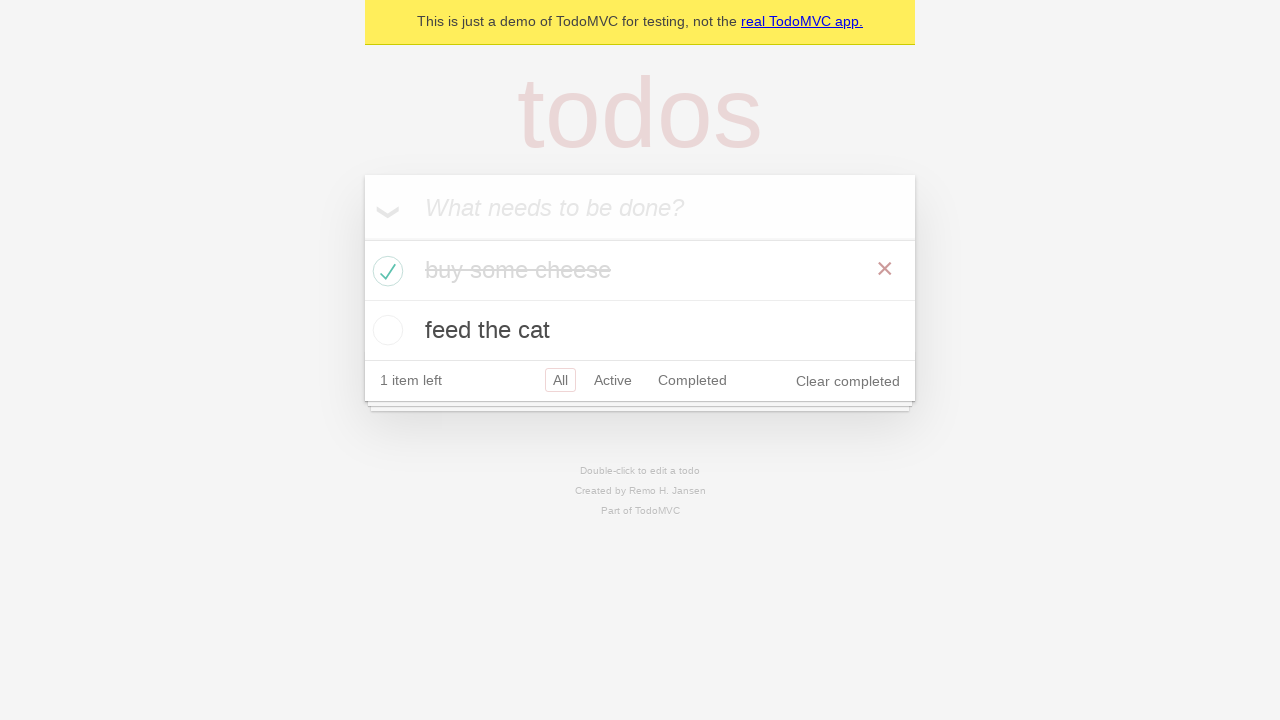

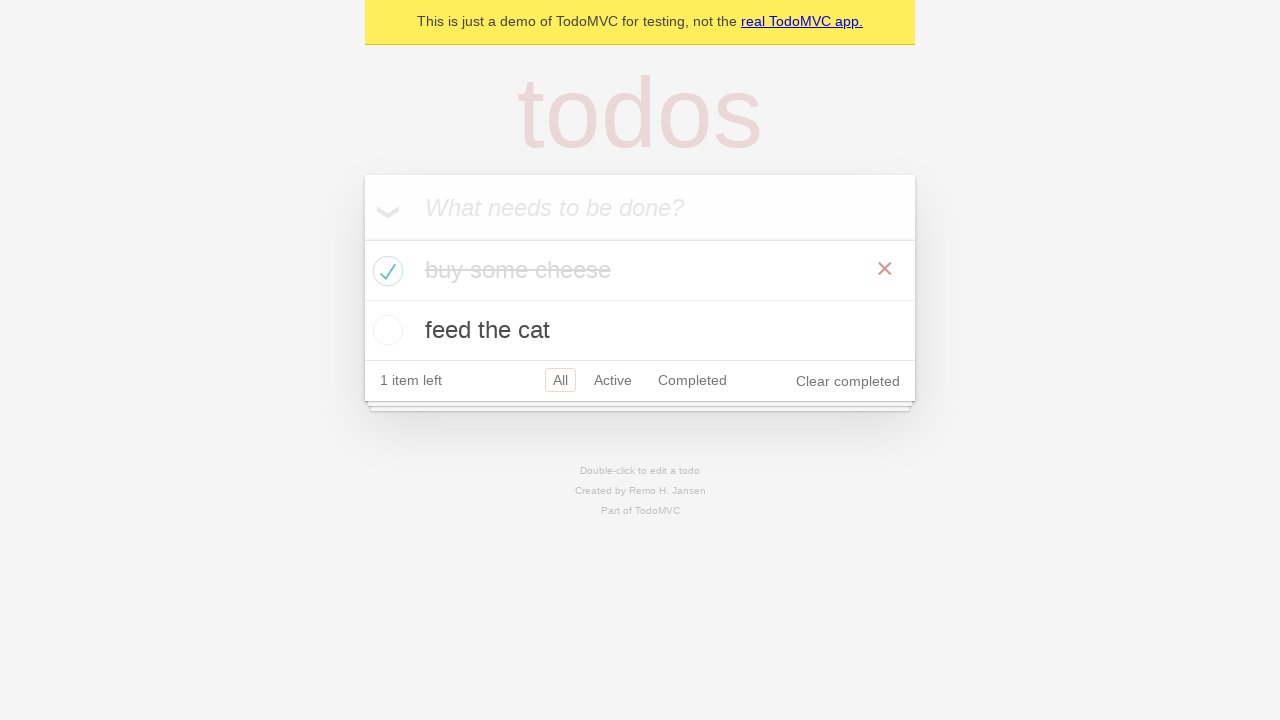